Tests interaction with hidden elements by clicking a hide button, filling a hidden input field using JavaScript, and then clicking a show button to reveal the element

Starting URL: https://www.letskodeit.com/practice

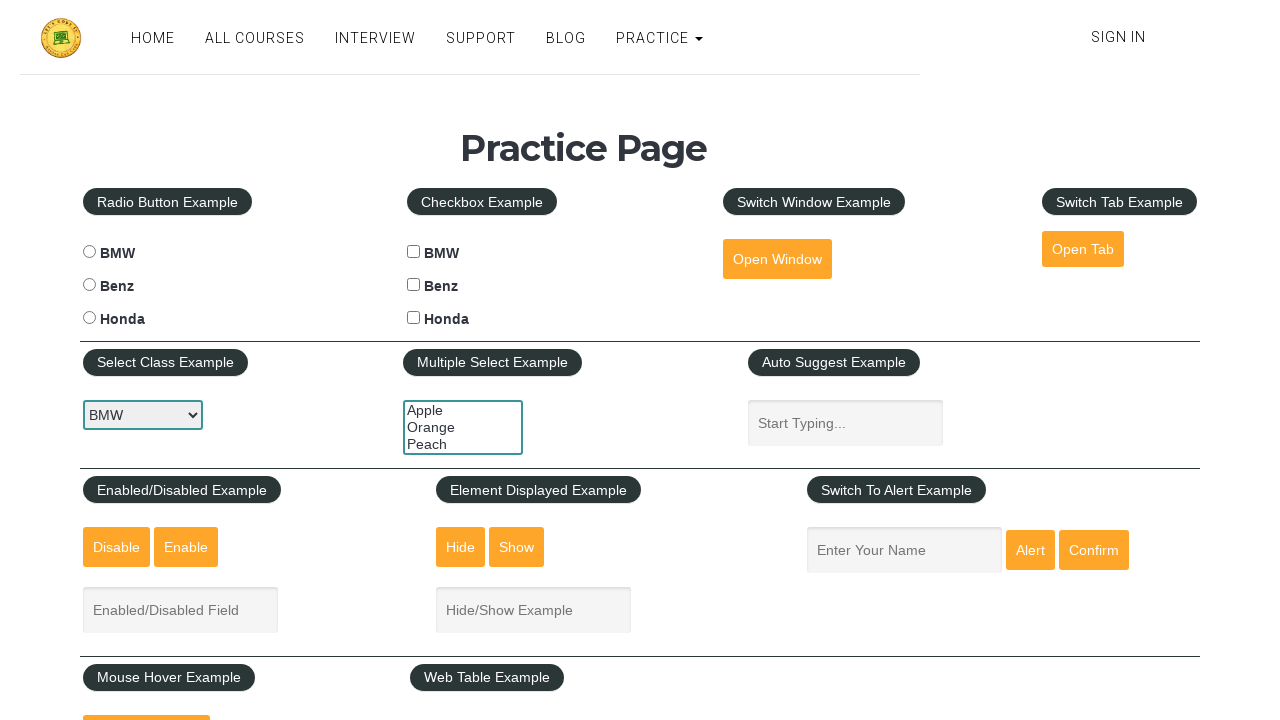

Clicked hide button to hide the text box at (461, 547) on #hide-textbox
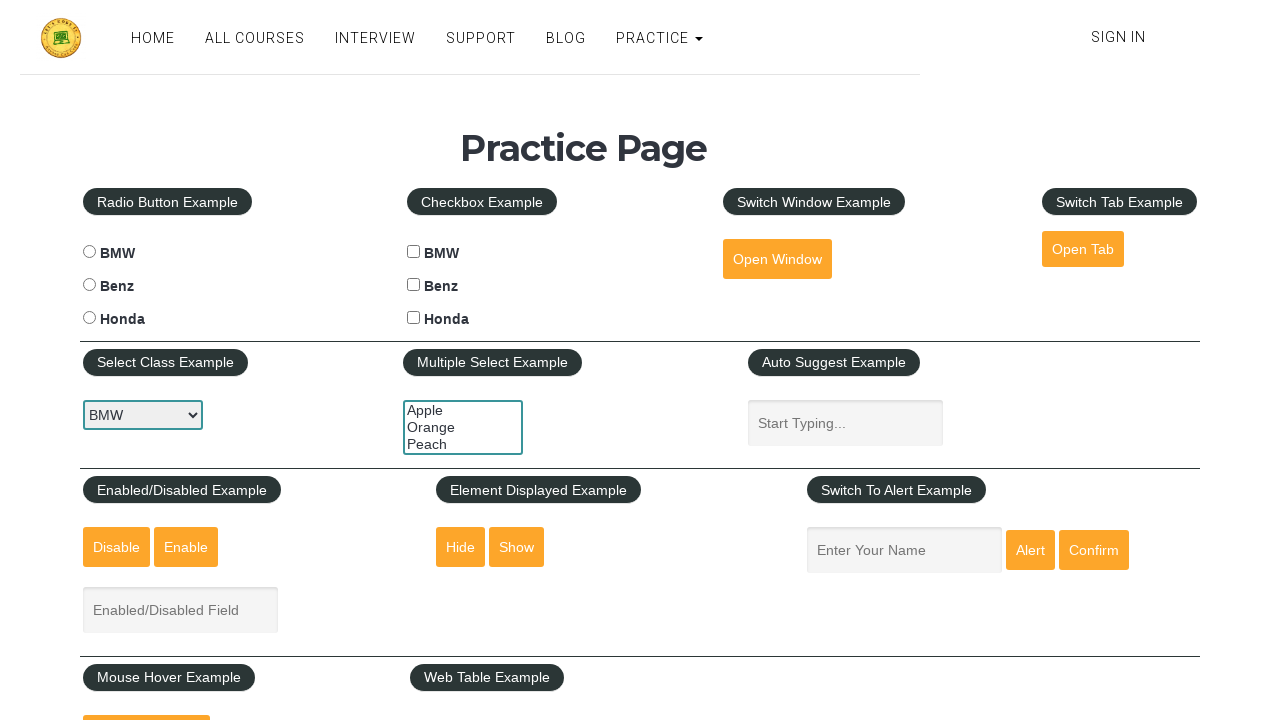

Filled hidden input field with 'testing...' using JavaScript
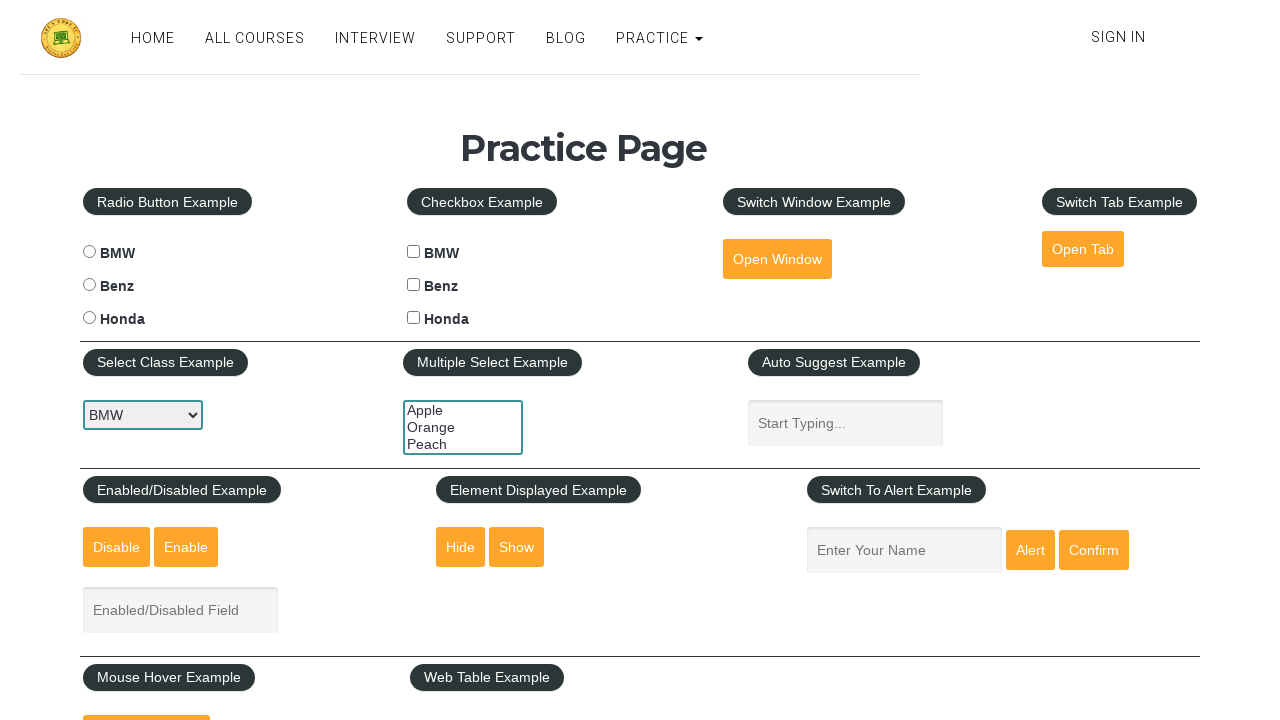

Waited 1000ms for the action to complete
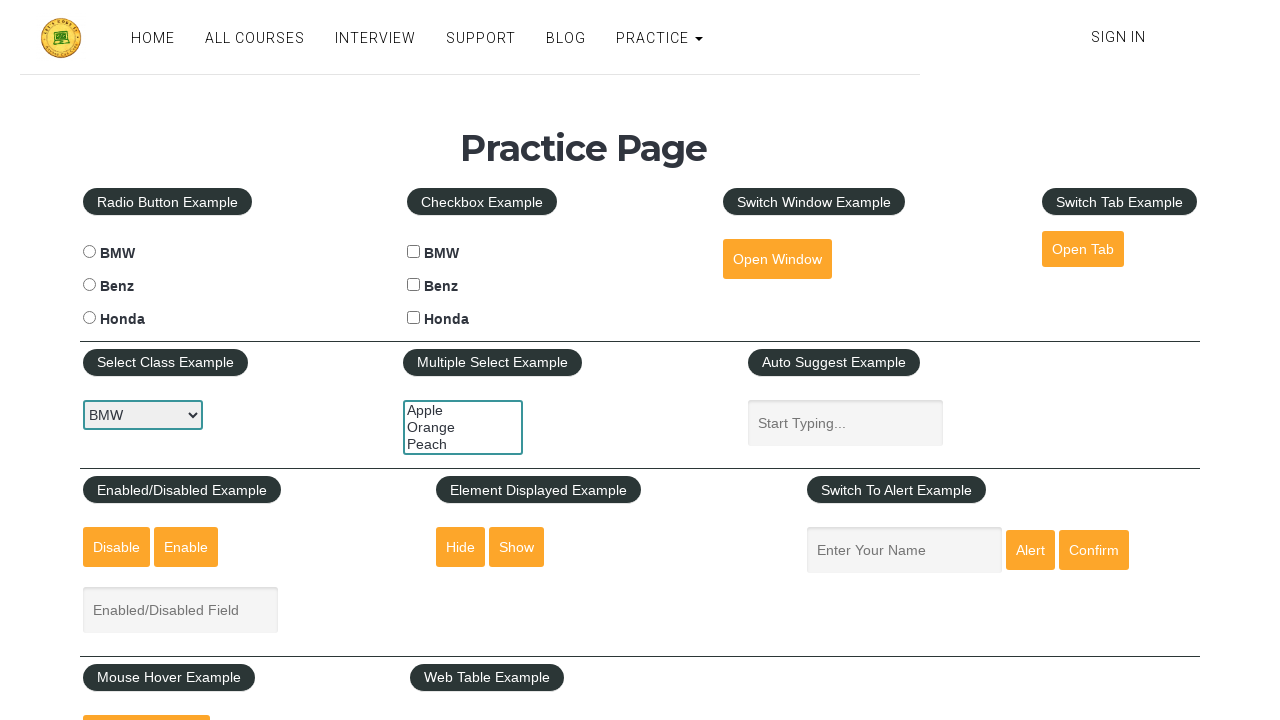

Clicked show button to reveal the text box at (517, 547) on #show-textbox
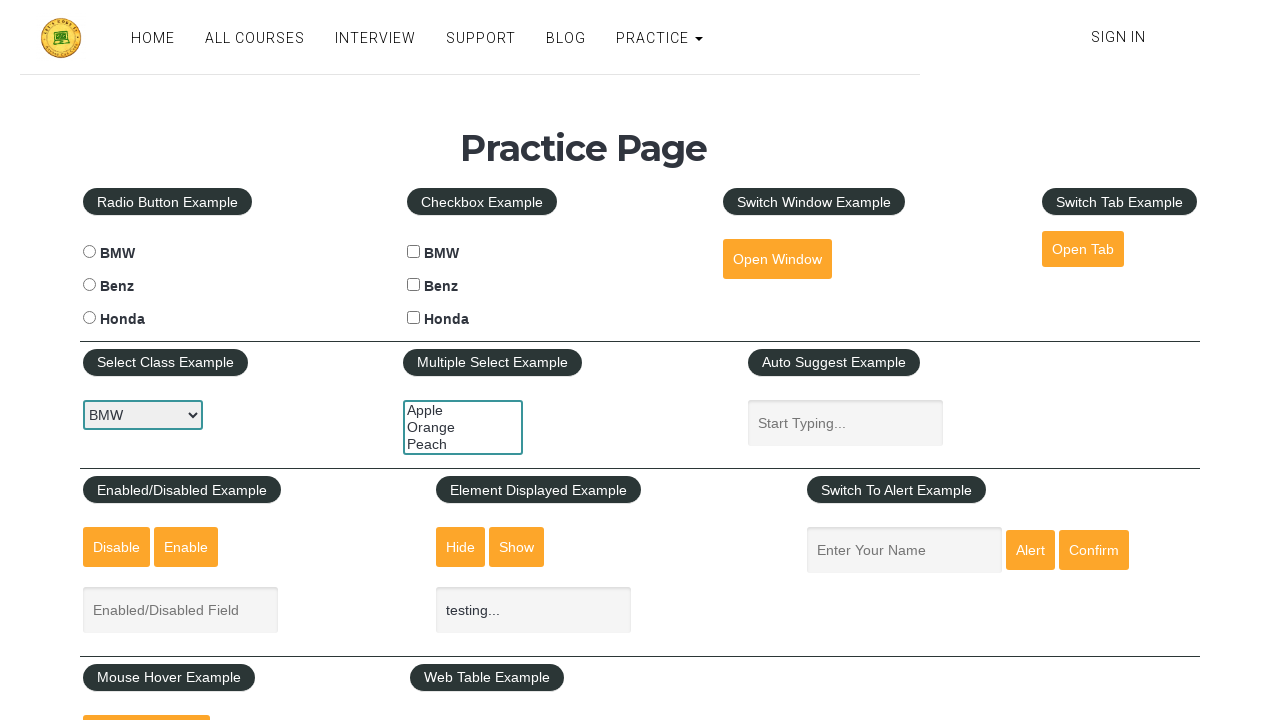

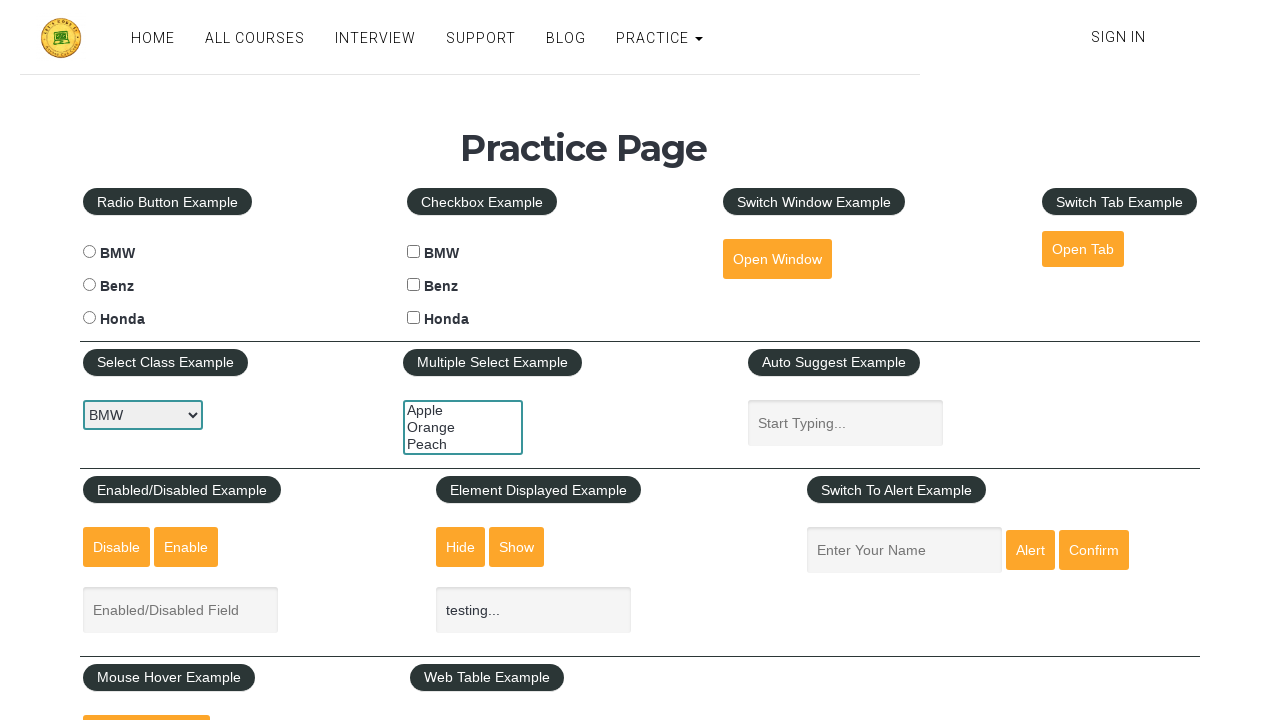